Tests the donate page state filter functionality by navigating to the donate page, selecting a state (Bihar) from a dropdown filter, and verifying that the displayed count shows the expected value of 64.

Starting URL: https://ektafund.onrender.com/

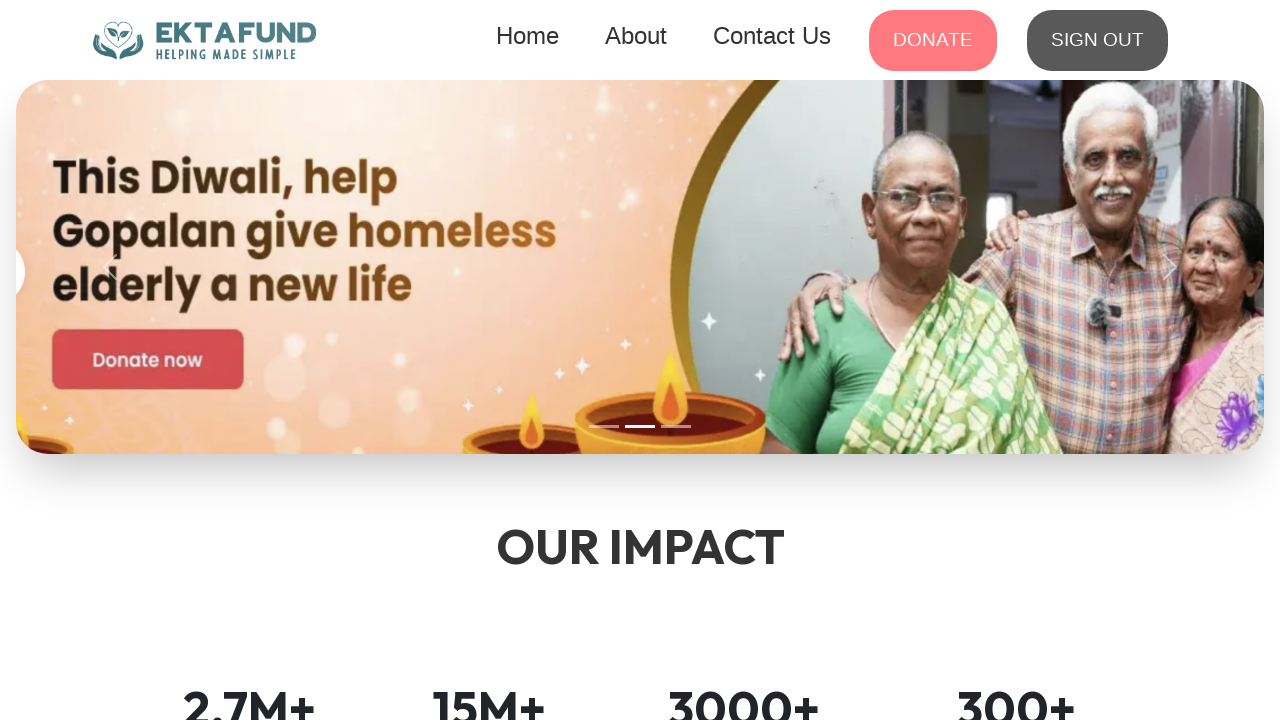

Set viewport size to 1294x814
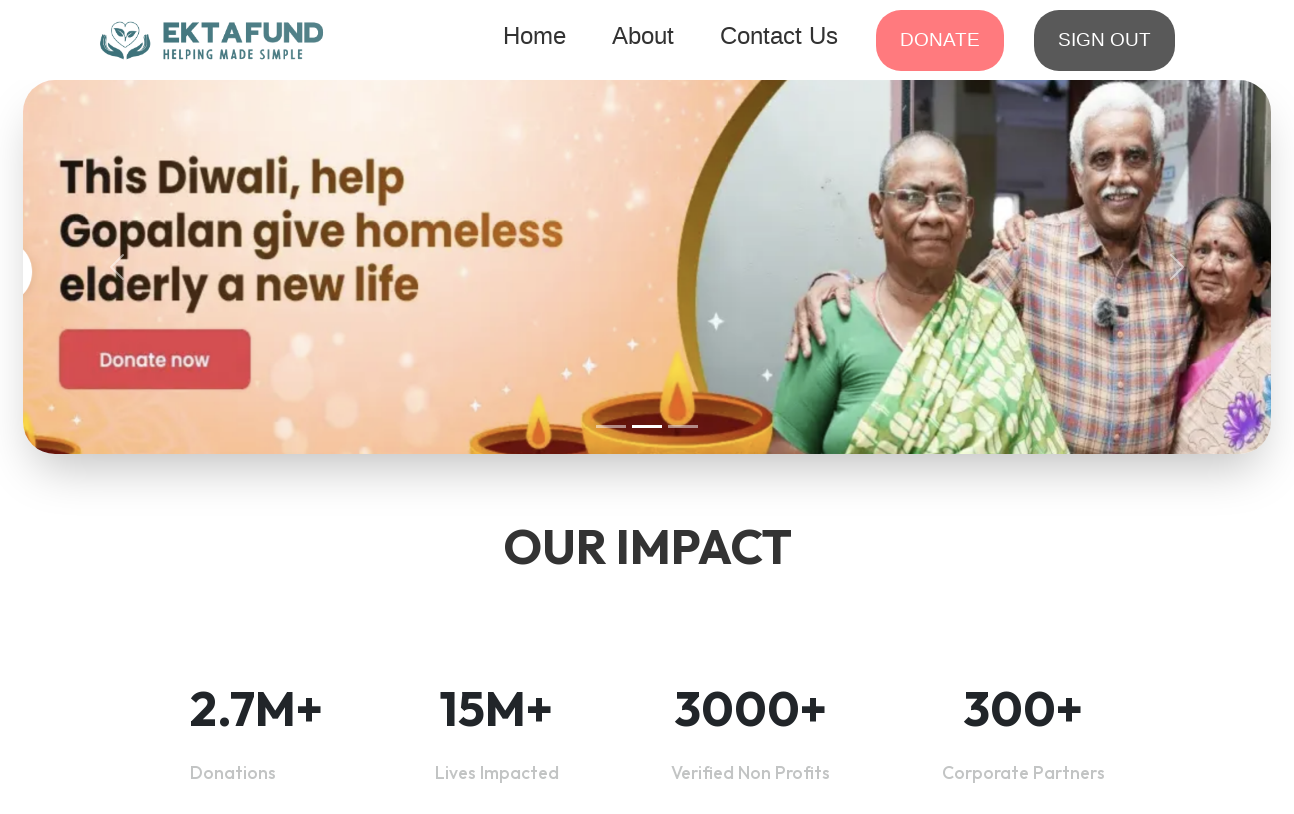

Clicked donate navigation button at (940, 40) on .button > .nav-link
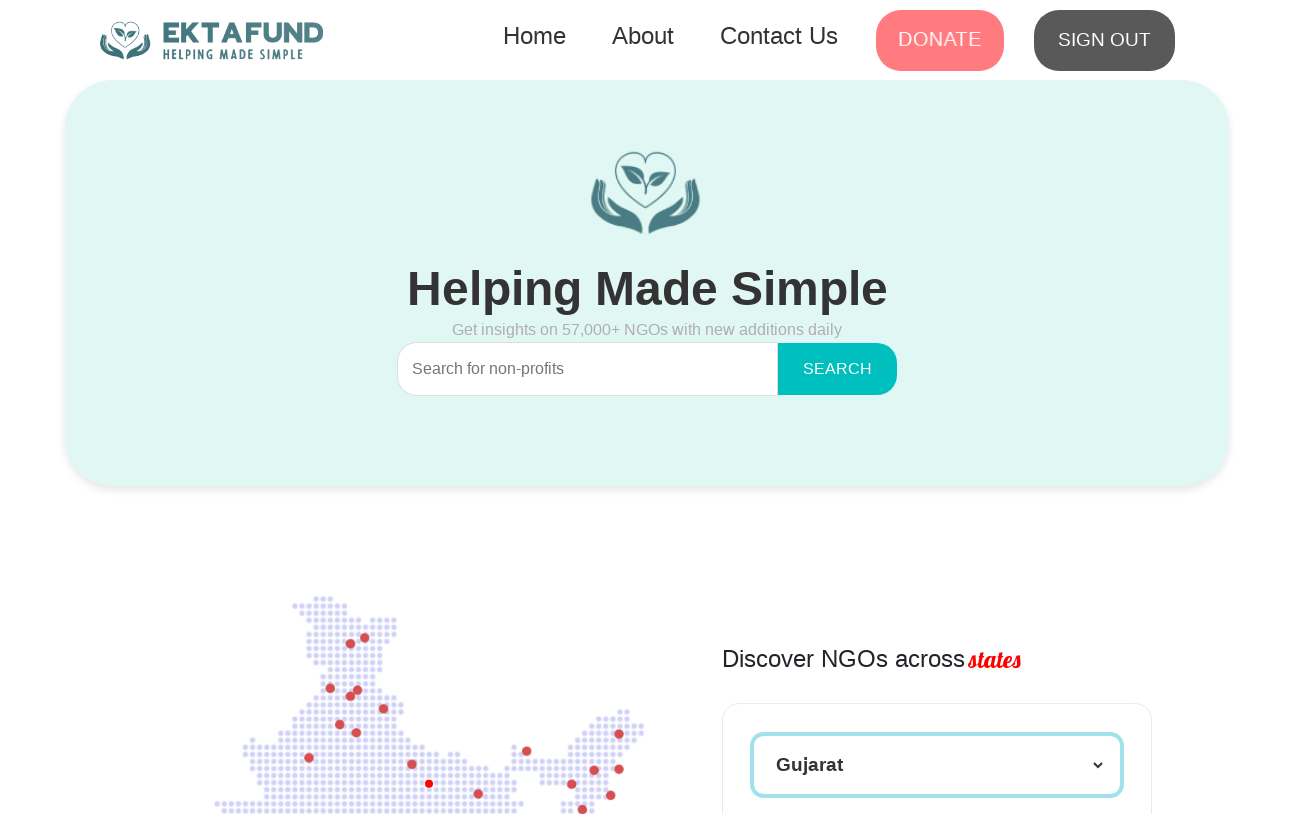

Clicked NGO map container at (647, 545) on .ngo-map-container
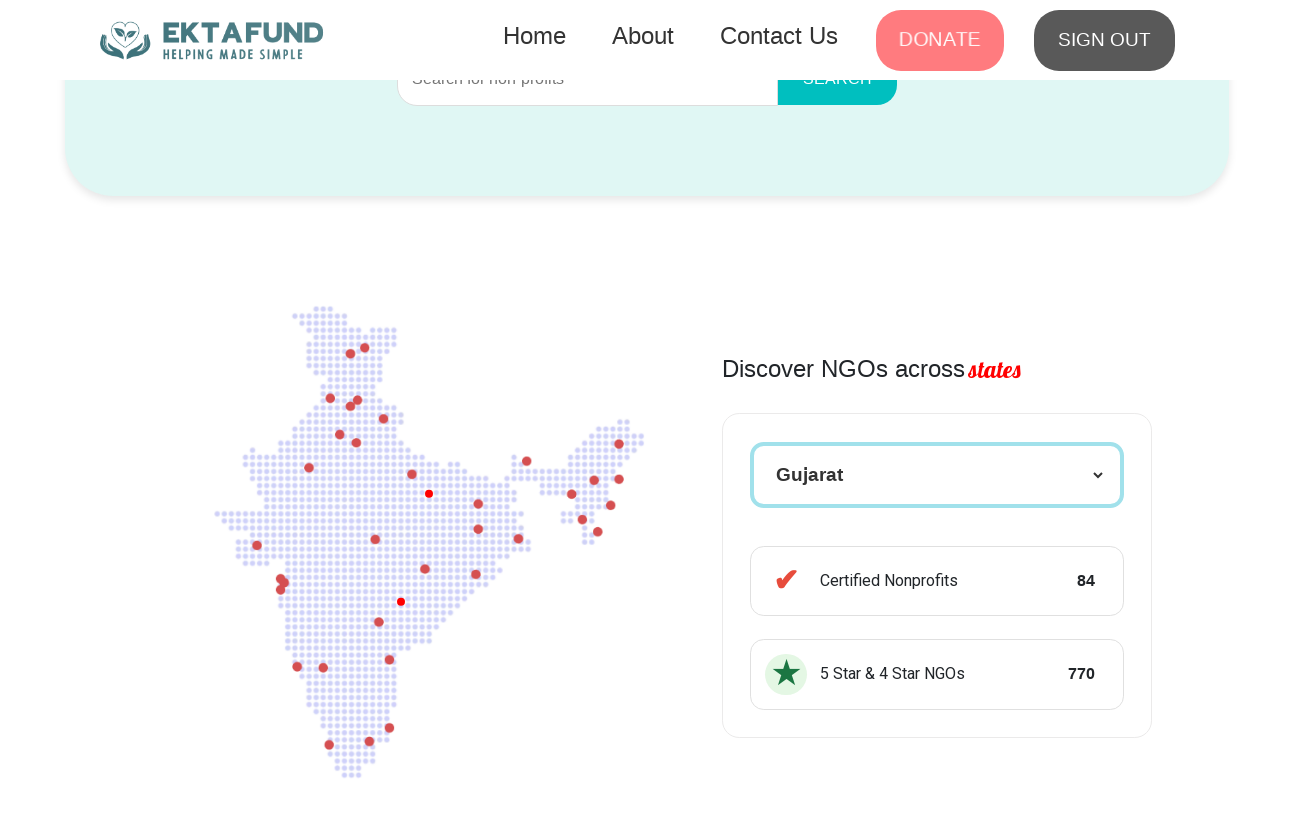

Clicked state dropdown to open options at (937, 475) on select
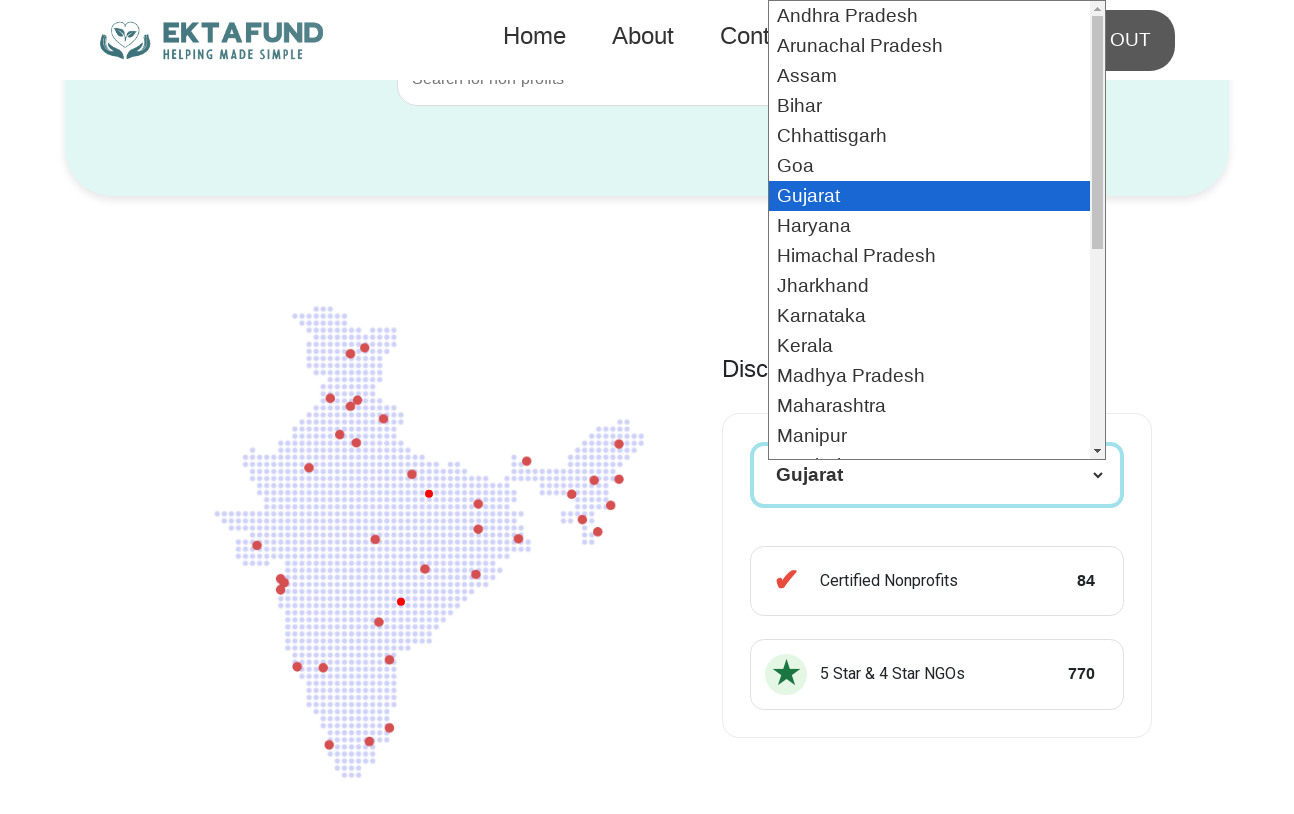

Selected Bihar from state dropdown filter on select
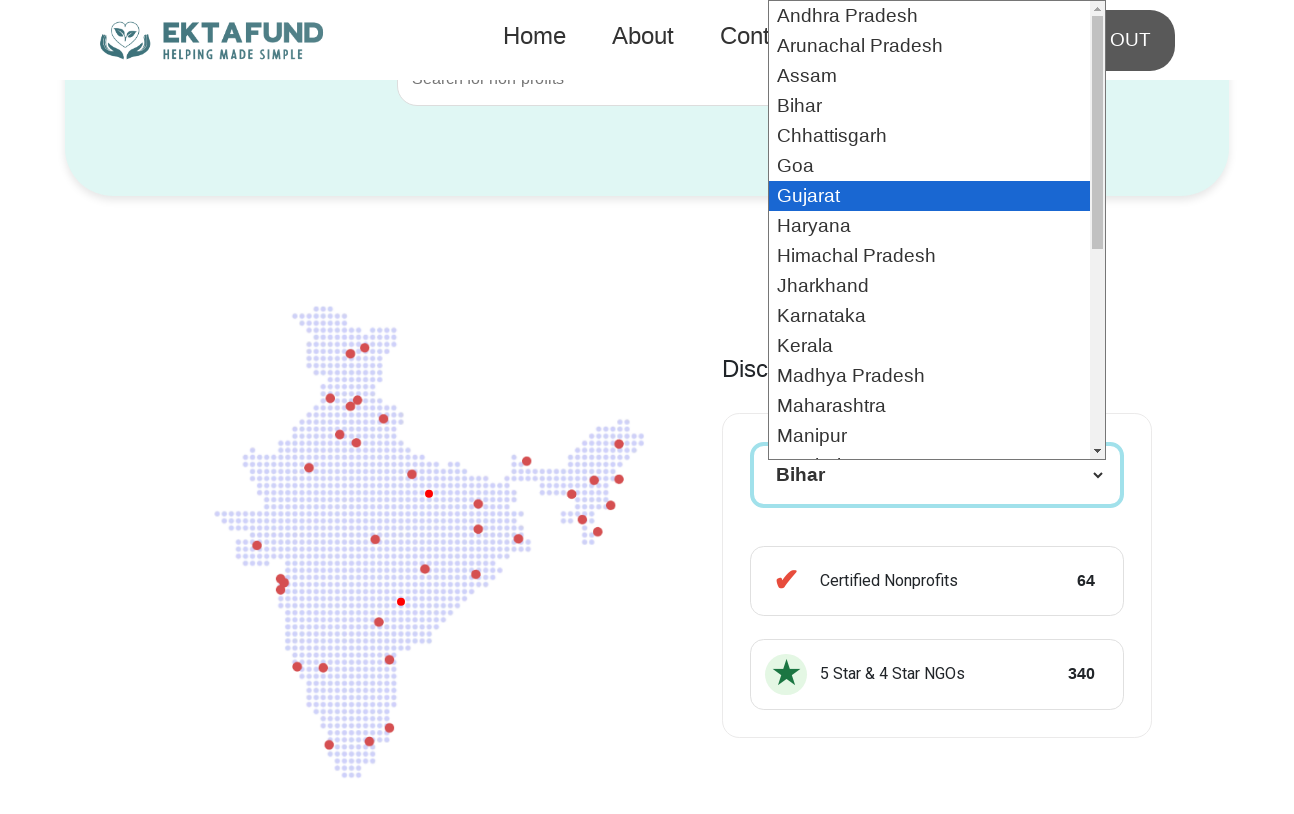

Clicked on the stat count display at (1086, 581) on .stat-item:nth-child(1) > .count
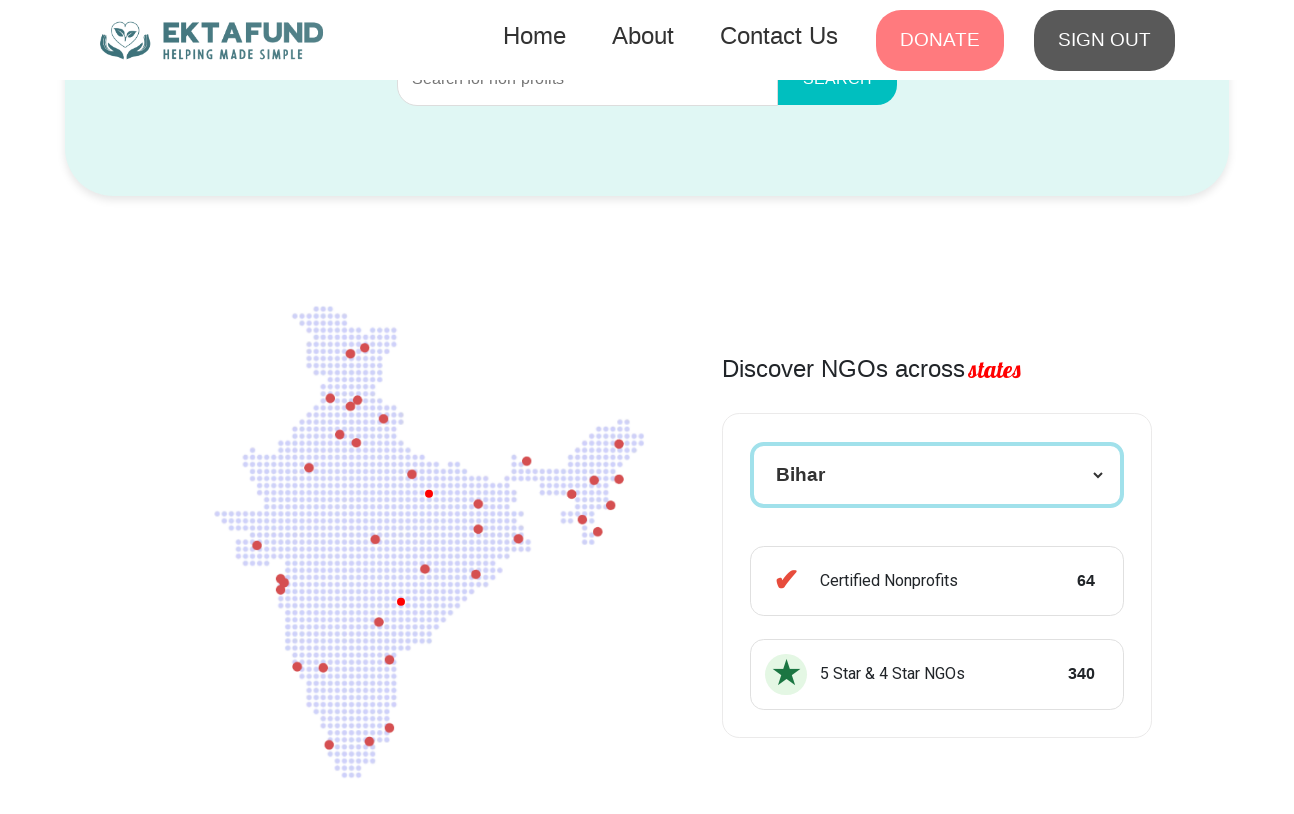

Retrieved count text content
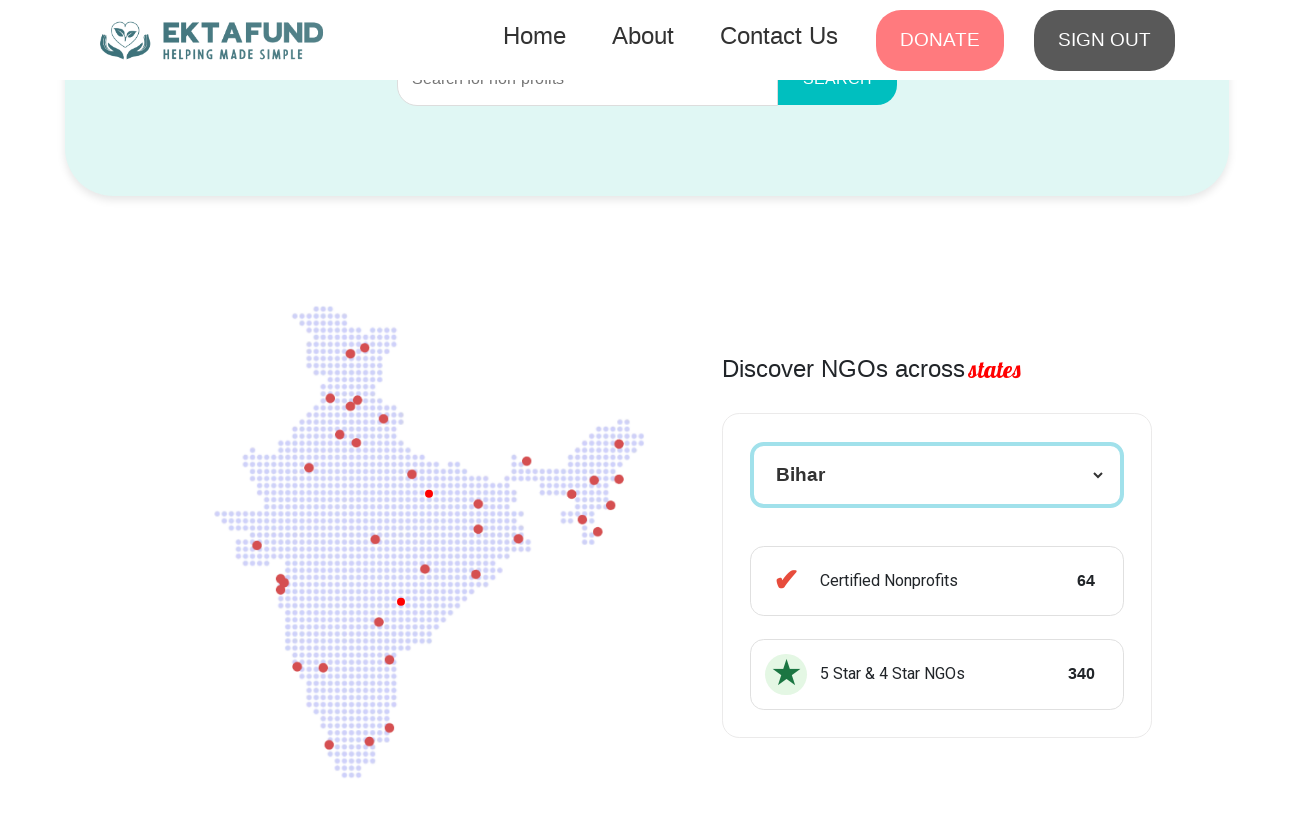

Verified that count displays 64 as expected
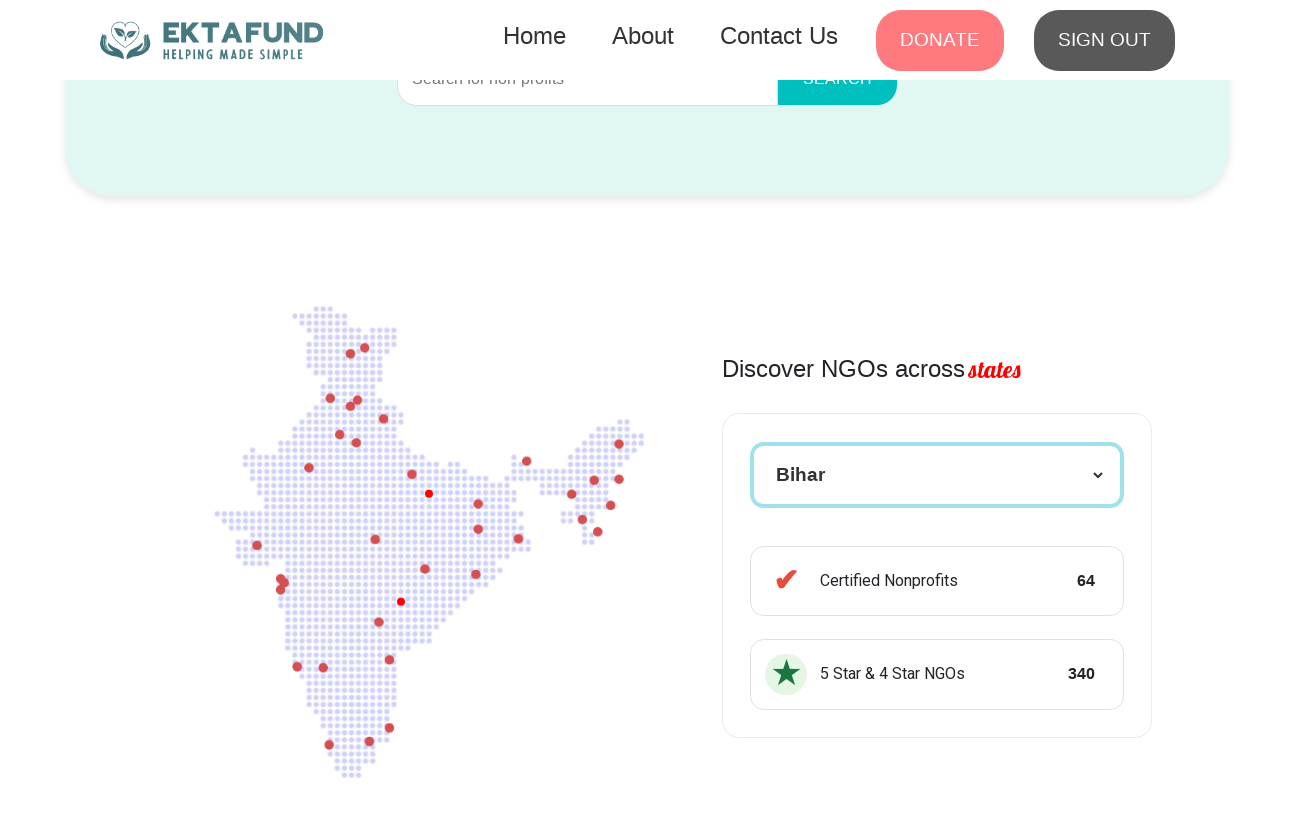

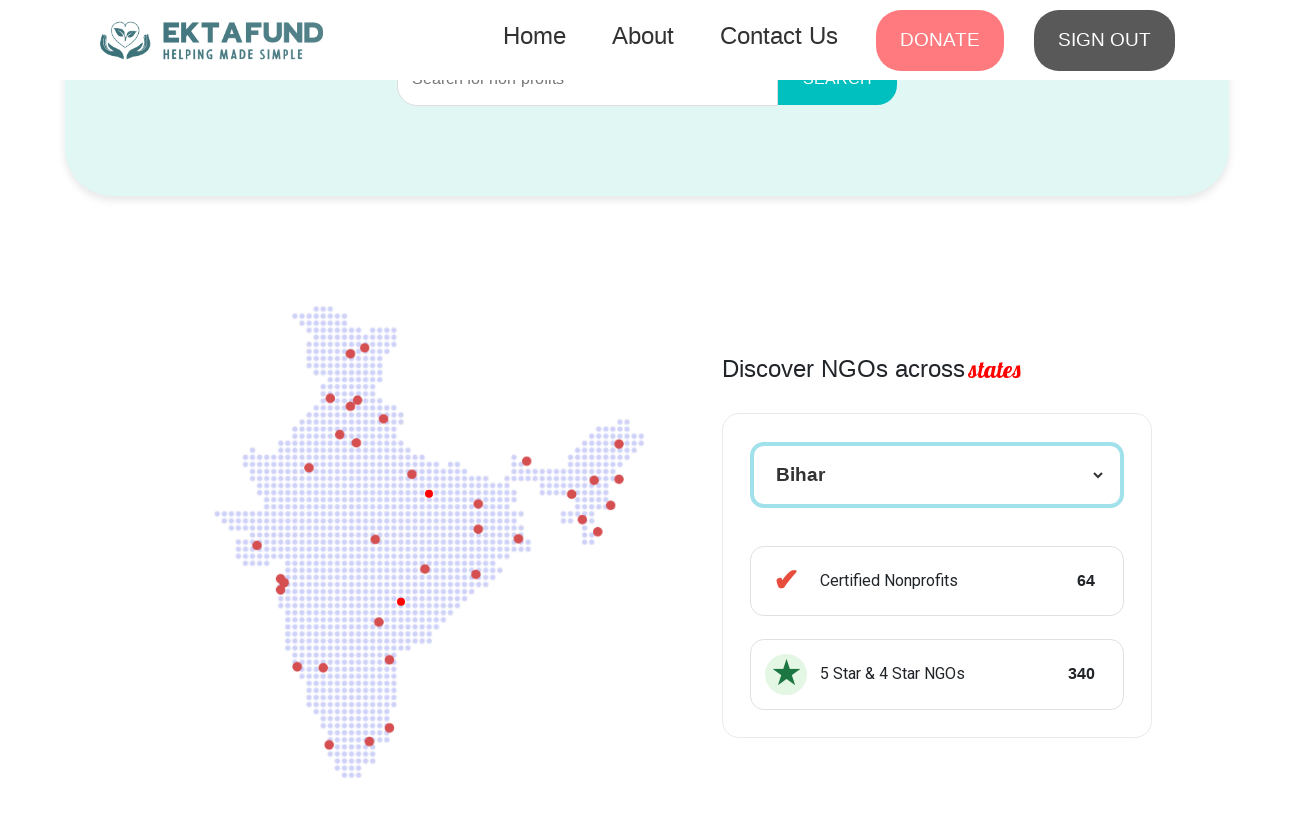